Tests handling form elements with dynamic attributes on a Selenium training site by locating username and password fields using partial class name matching and submitting the form

Starting URL: https://v1.training-support.net/selenium/dynamic-attributes

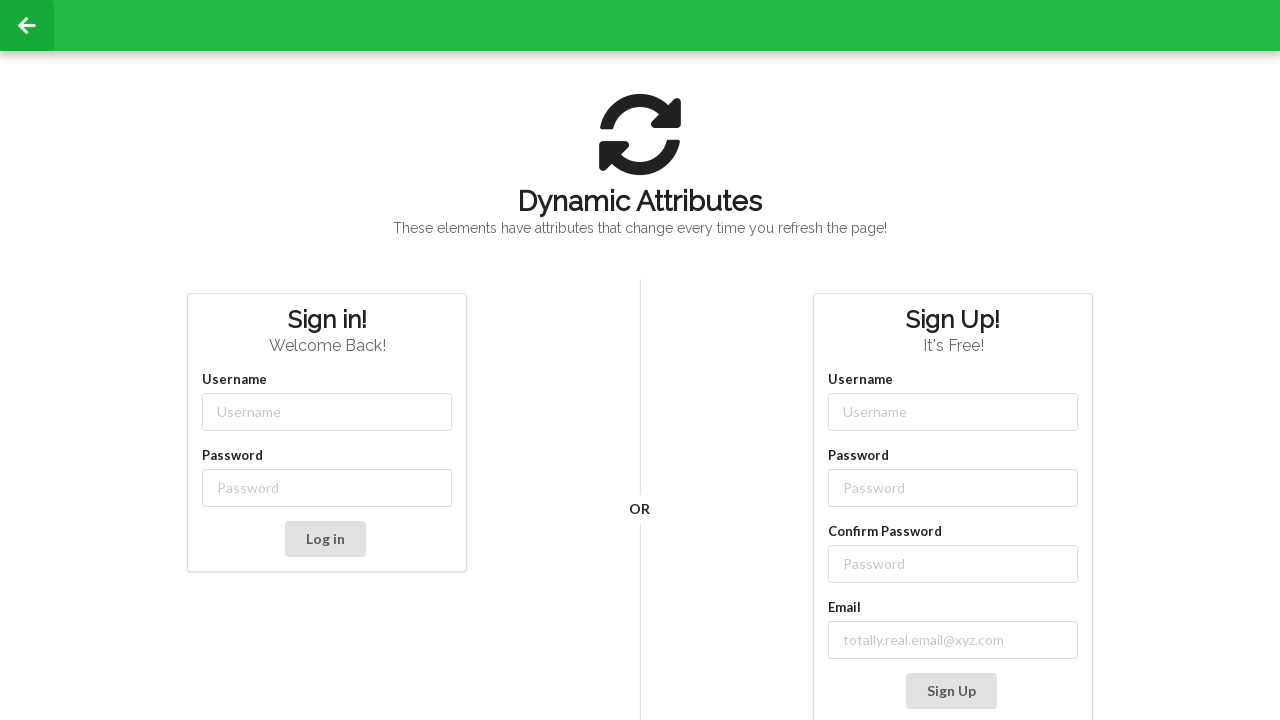

Navigated to dynamic attributes training page
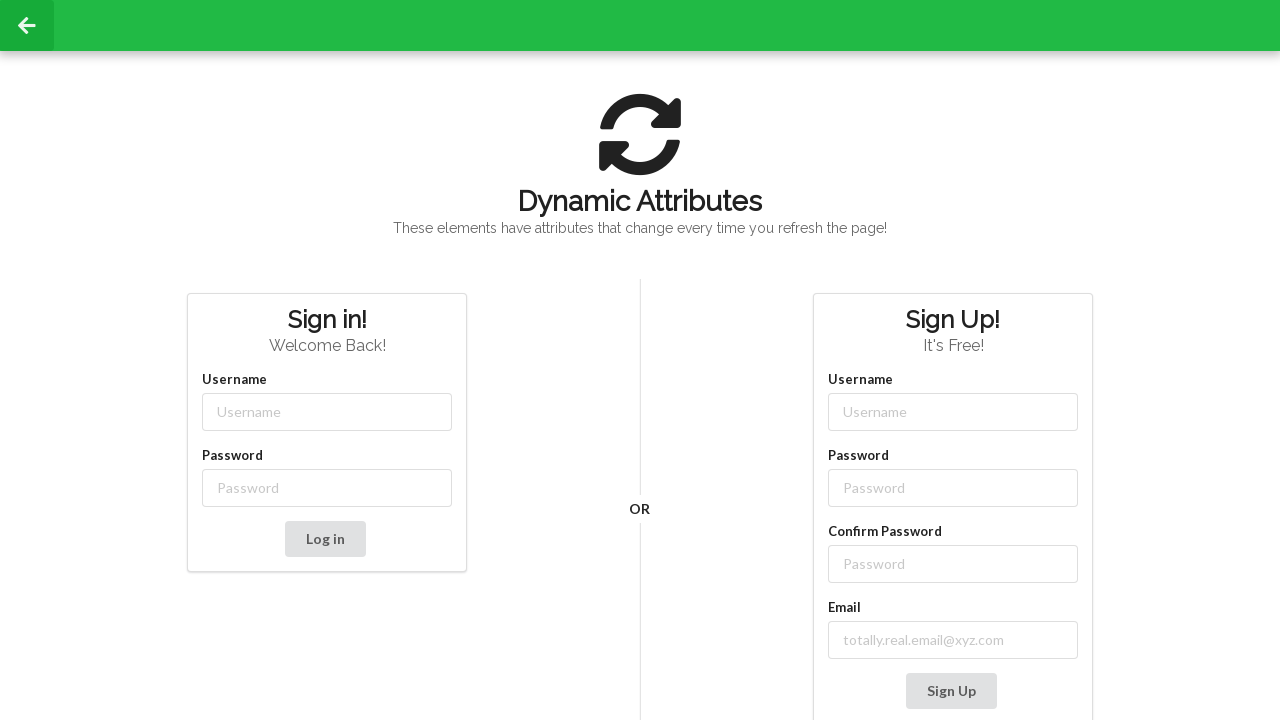

Filled username field with 'admin' using class attribute matcher on input[class^='username-']
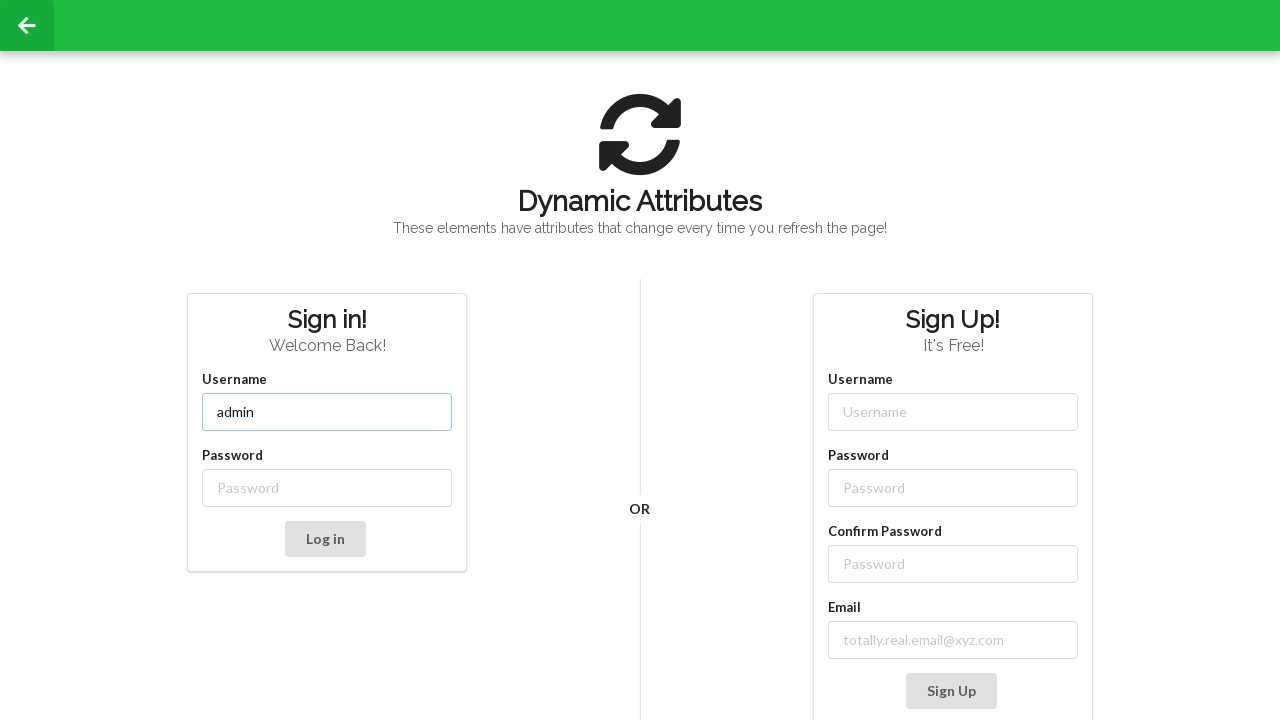

Filled password field with 'password' using class attribute matcher on input[class^='password-']
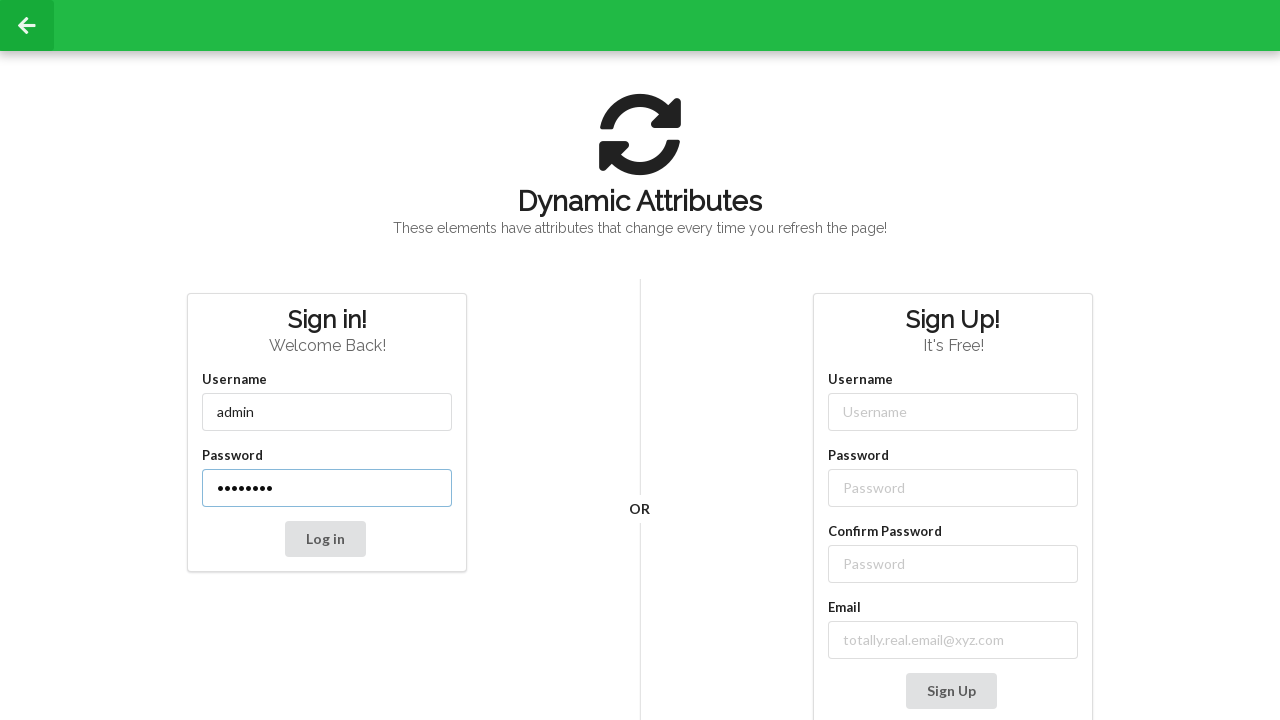

Clicked form submit button at (325, 539) on button[type='submit']
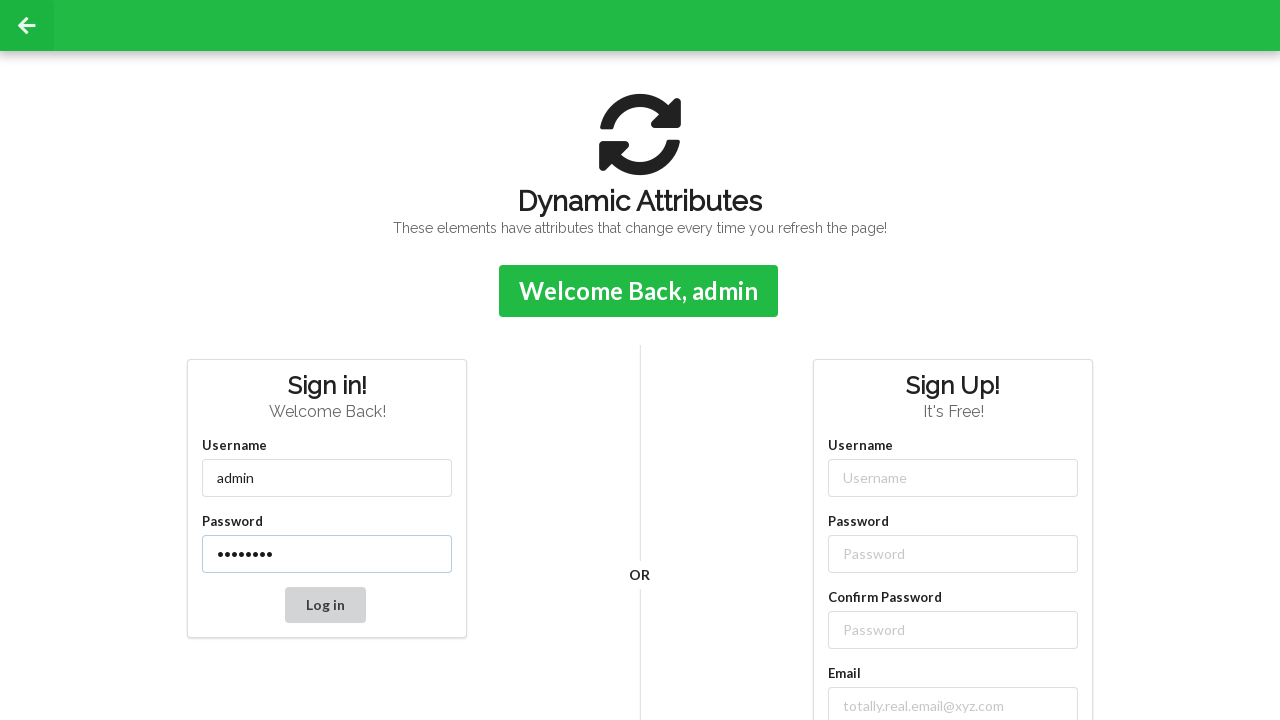

Confirmation message appeared after form submission
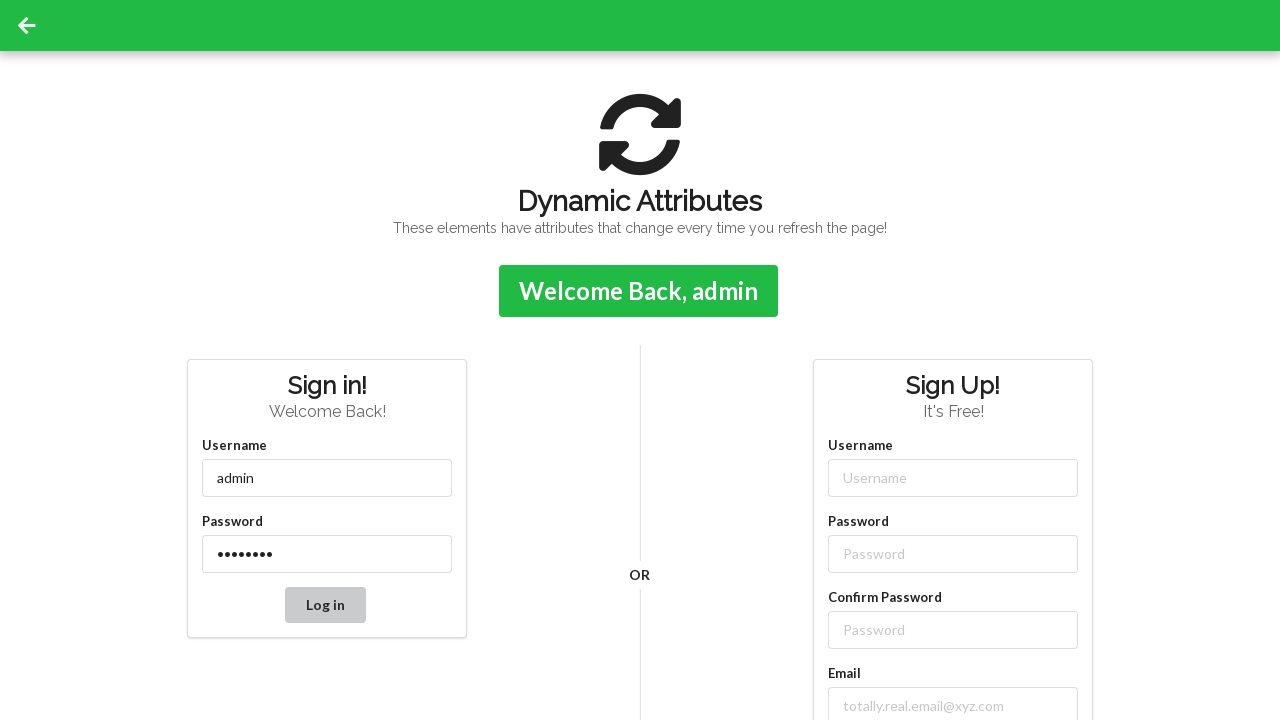

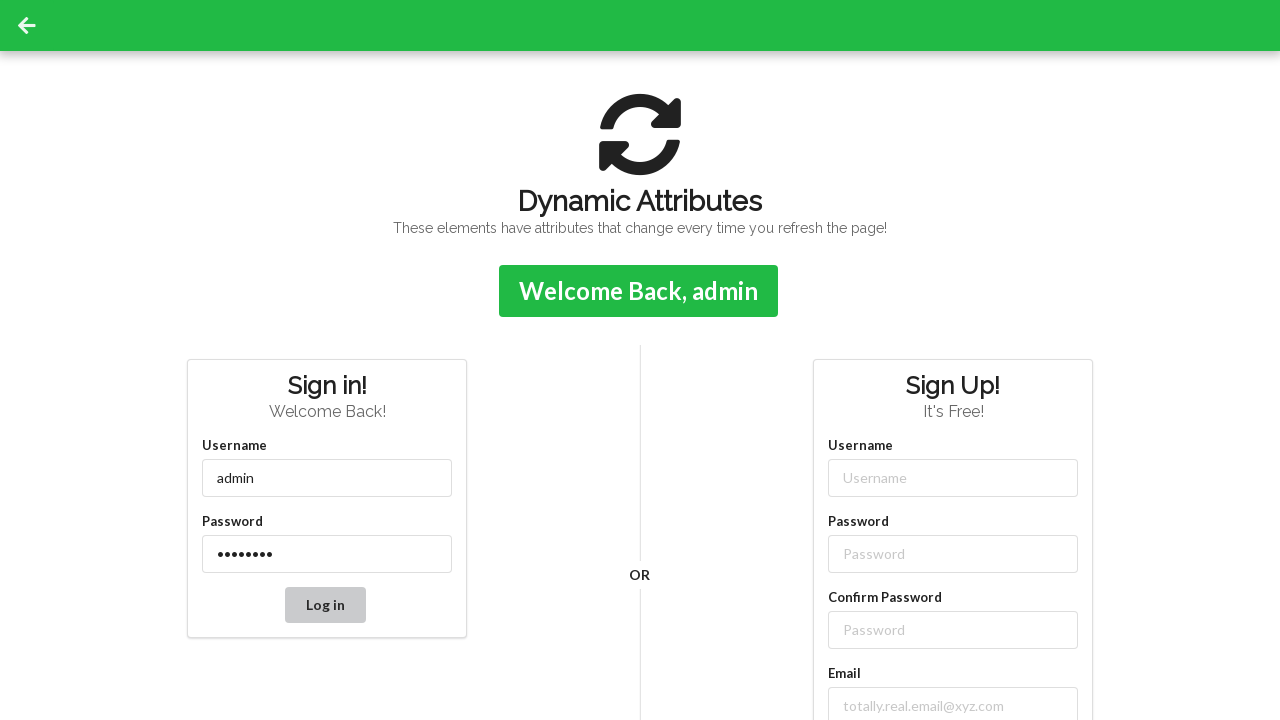